Tests the drag and drop functionality on jQuery UI by switching to an iframe and dragging a source element onto a target drop zone, then verifying the drop was successful.

Starting URL: https://jqueryui.com/droppable

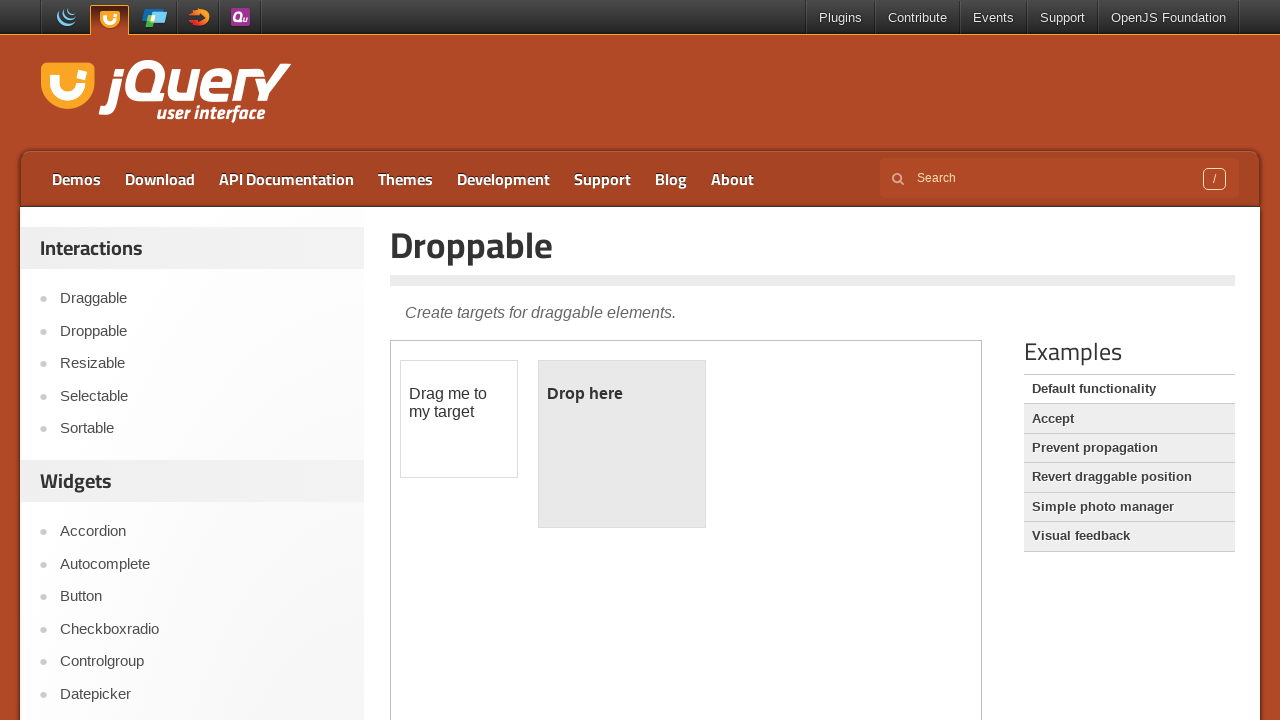

Navigated to jQuery UI droppable demo page
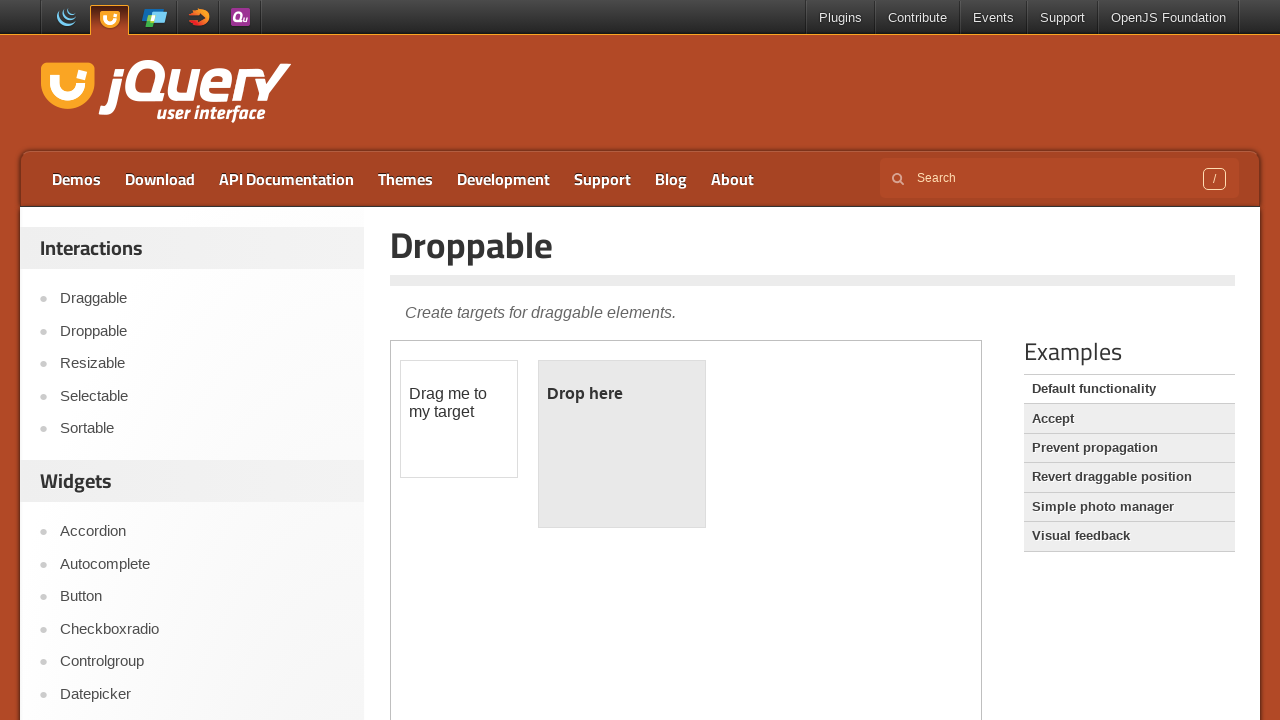

Located and switched to demo iframe
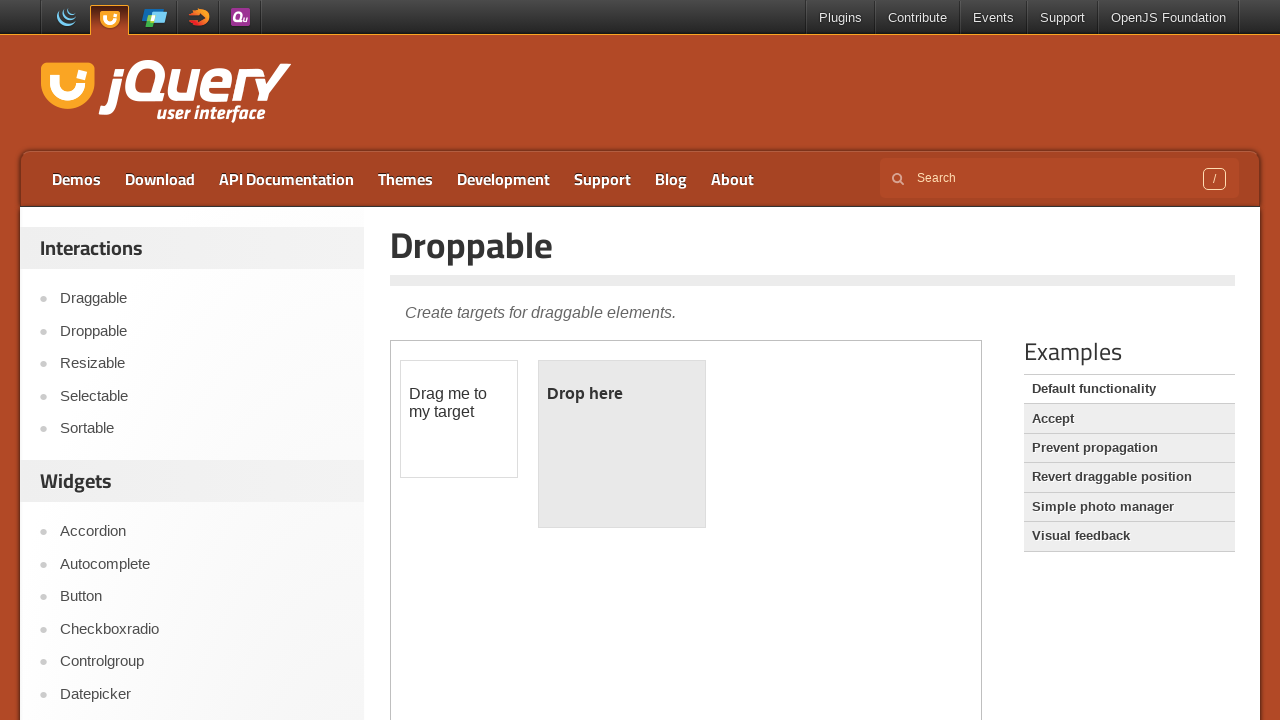

Located draggable source element
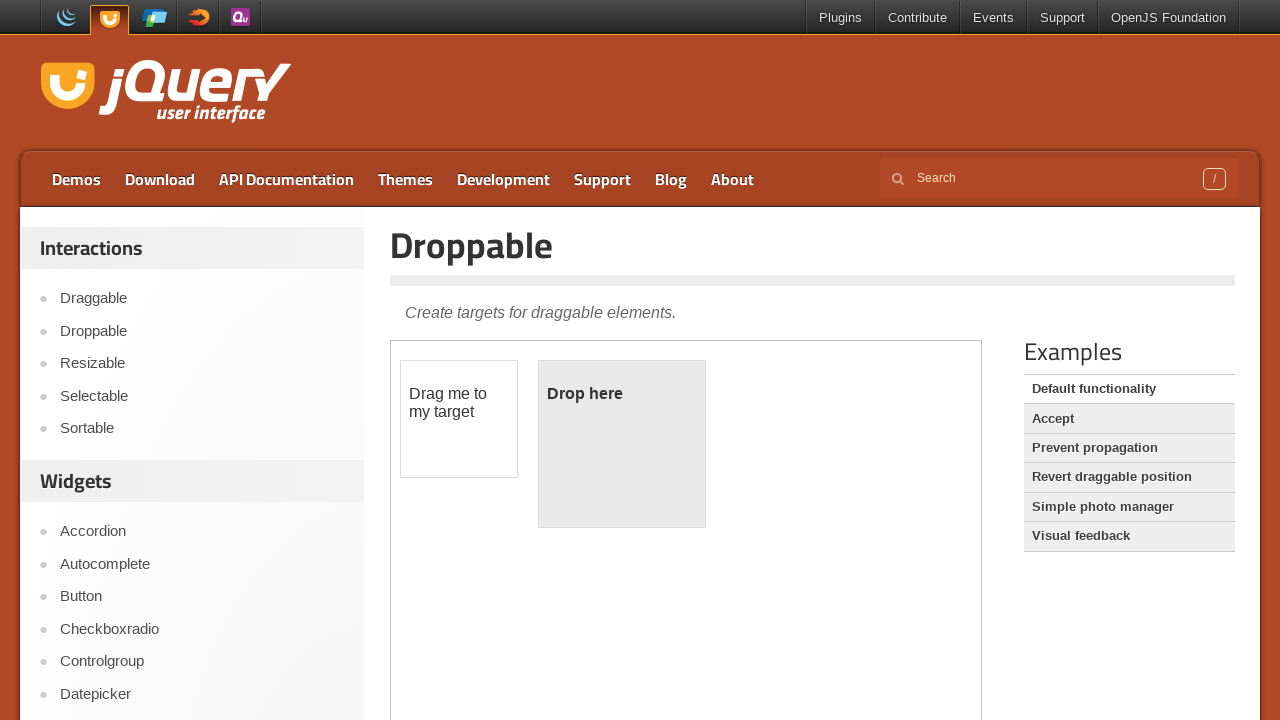

Located droppable target element
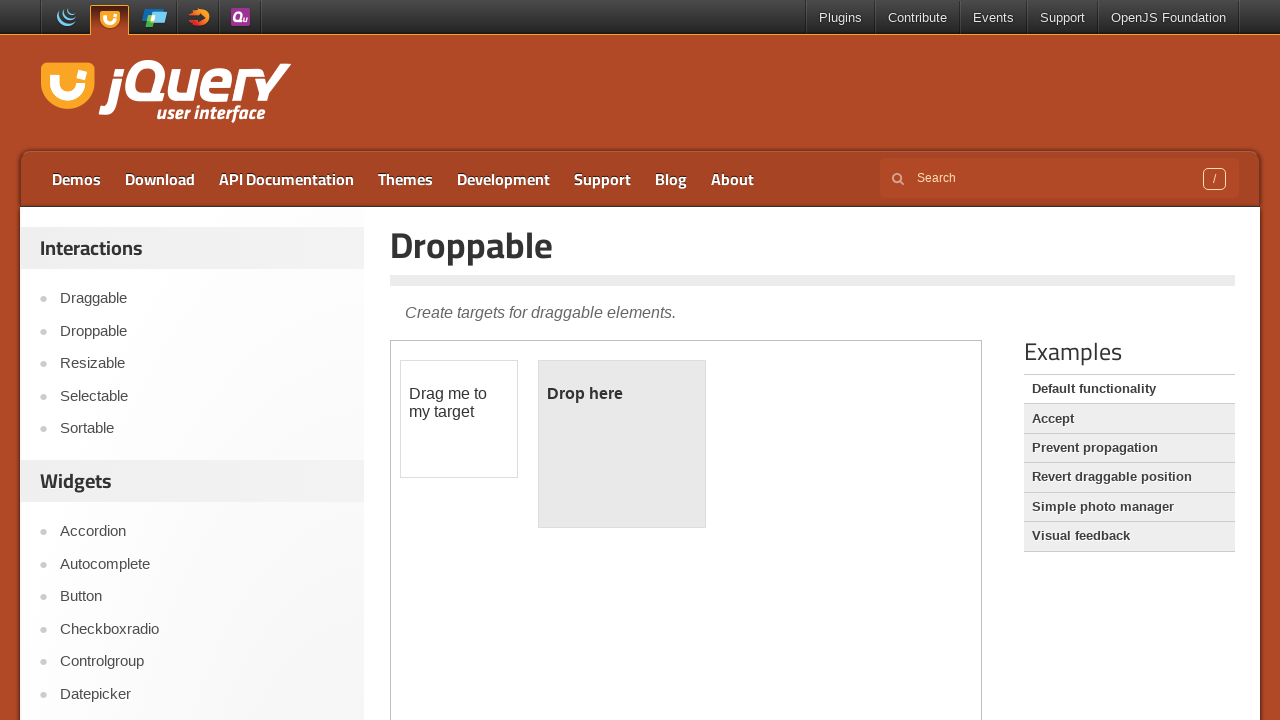

Dragged source element onto target drop zone at (622, 444)
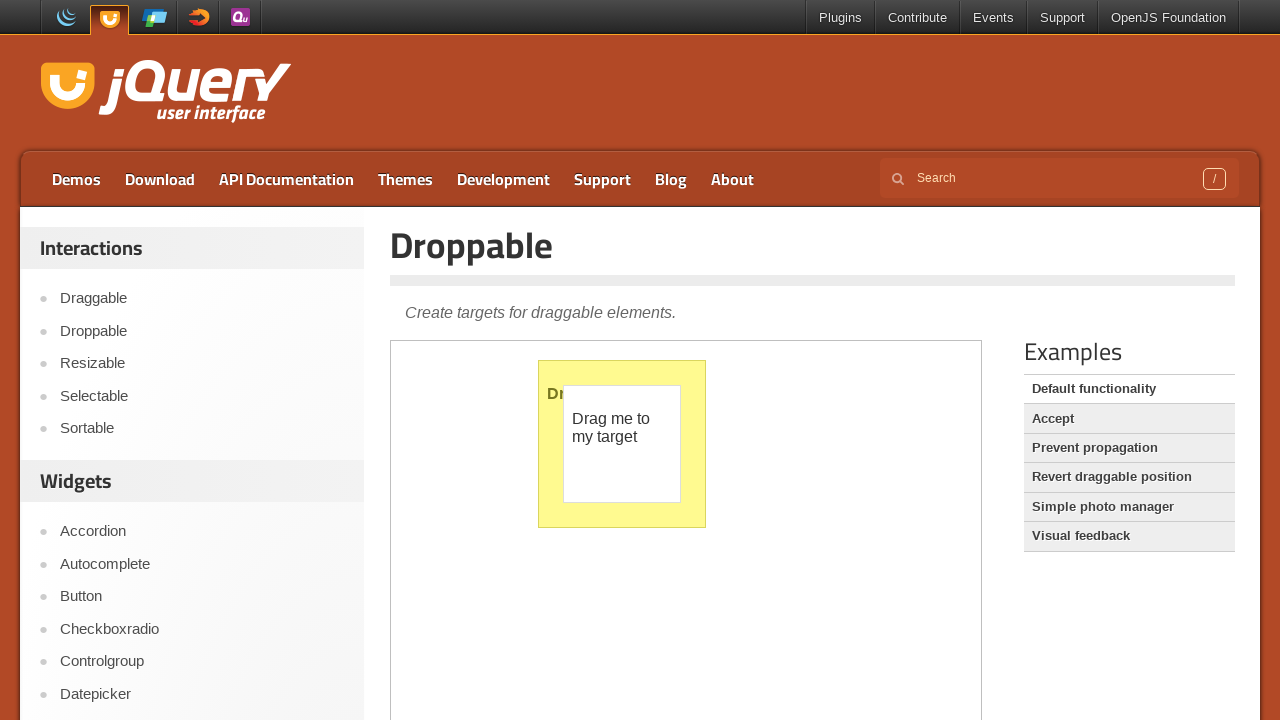

Verified drop was successful by confirming 'Dropped!' text appeared
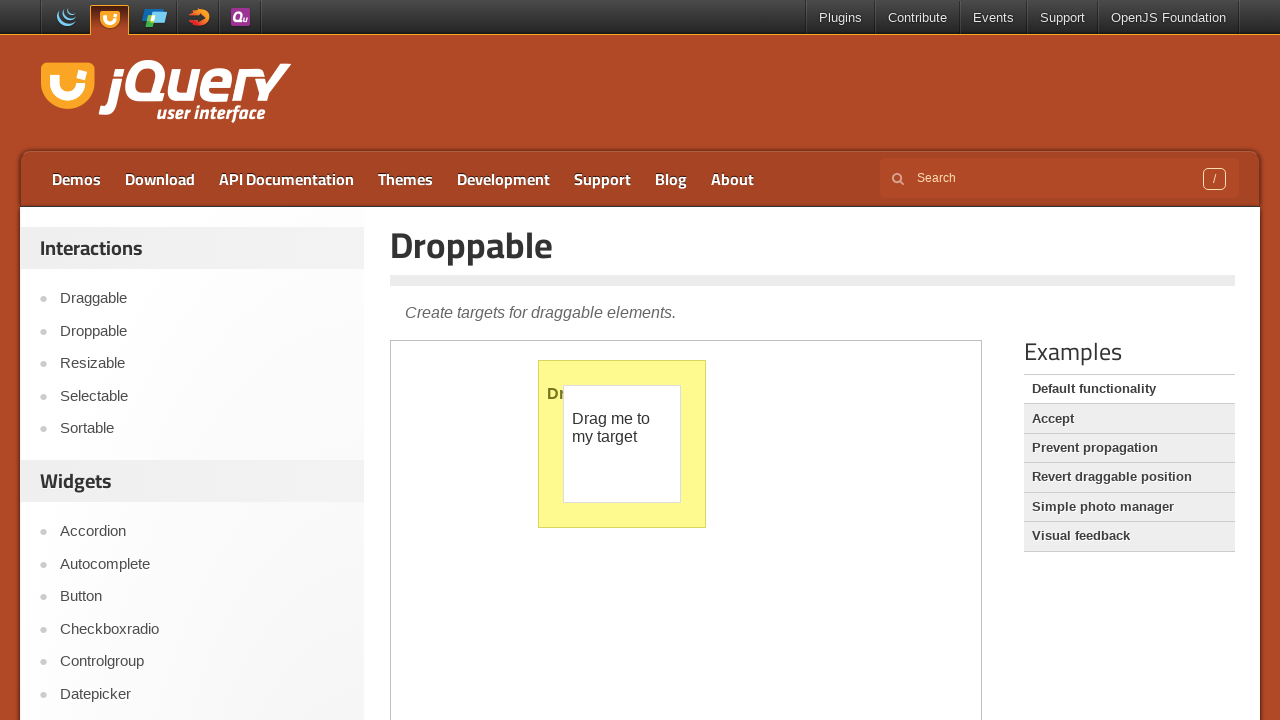

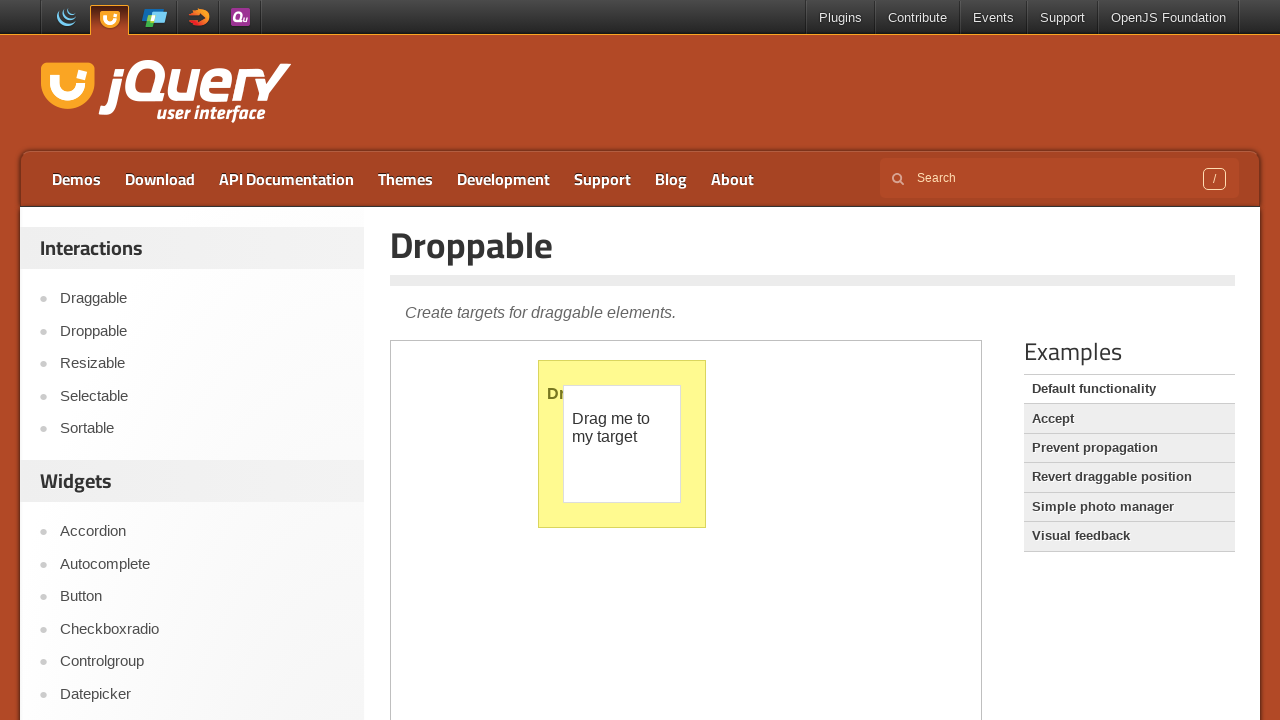